Tests nested frames interaction by navigating through multiple nested iframes and verifying their content

Starting URL: https://the-internet.herokuapp.com/

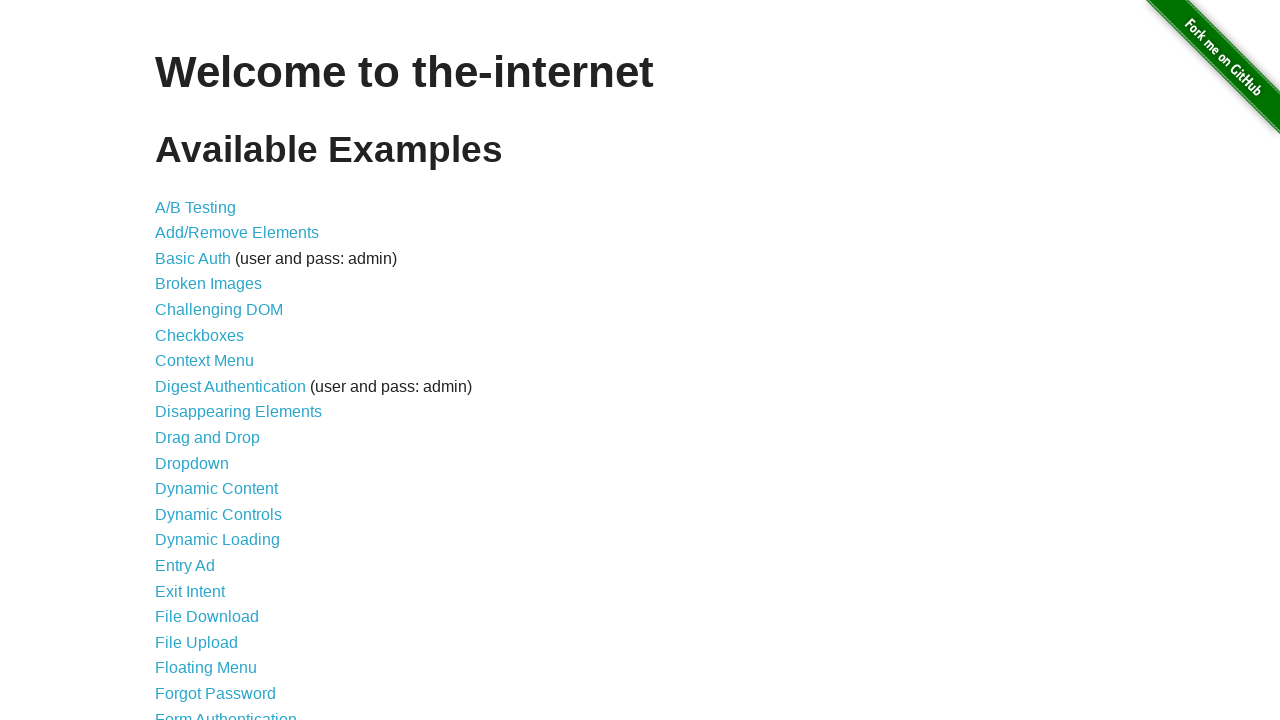

Clicked on Frames link at (182, 361) on [href='/frames']
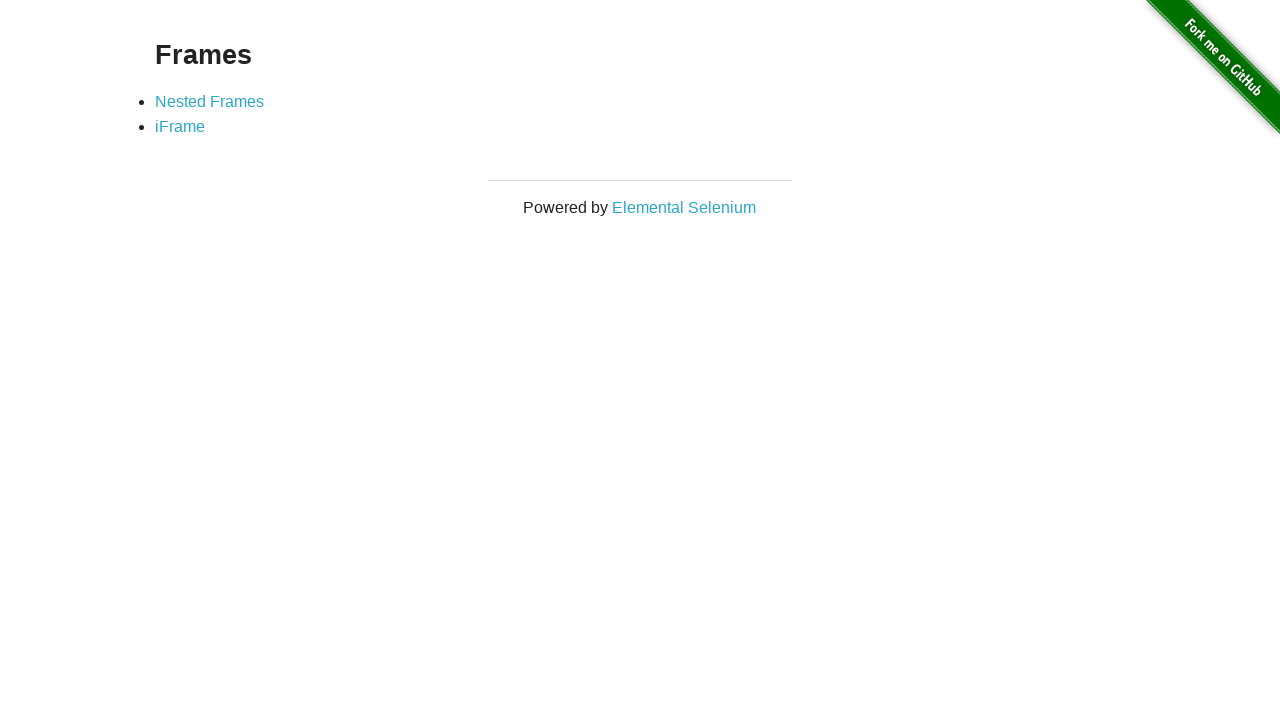

Clicked on Nested Frames link at (210, 101) on [href='/nested_frames']
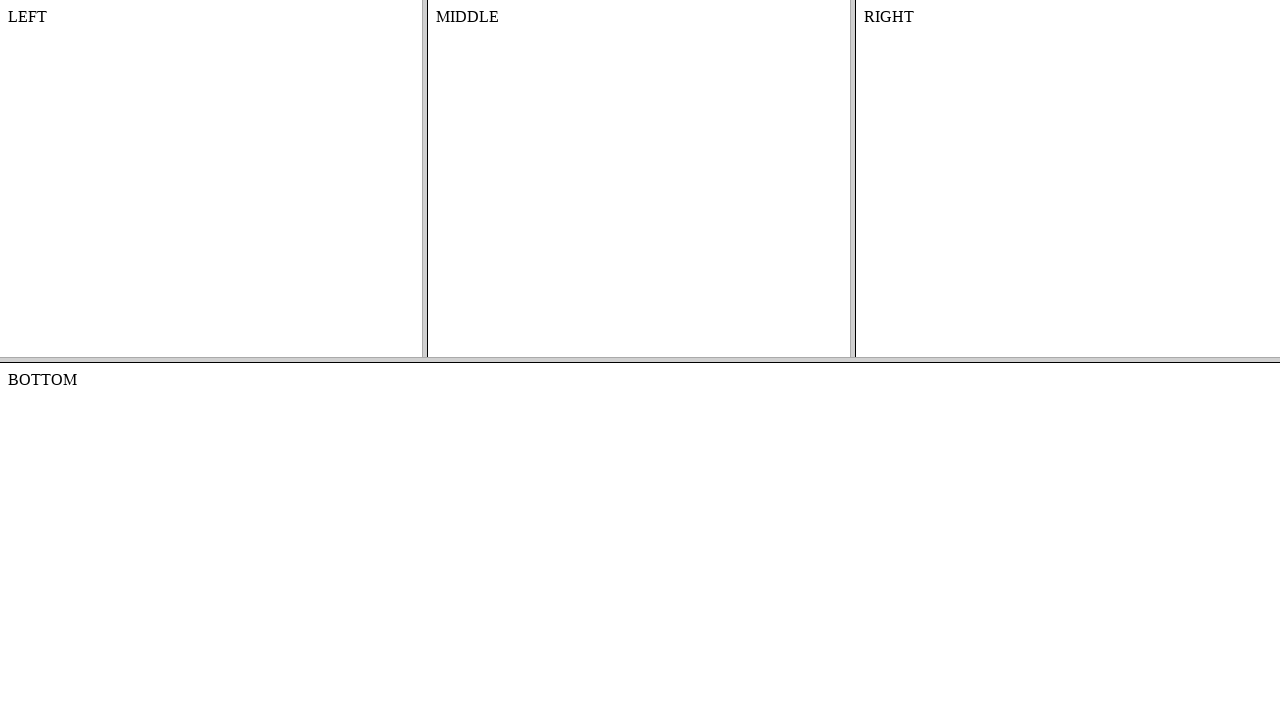

Waited for nested frame content (frame-top > frame-left > body) to load
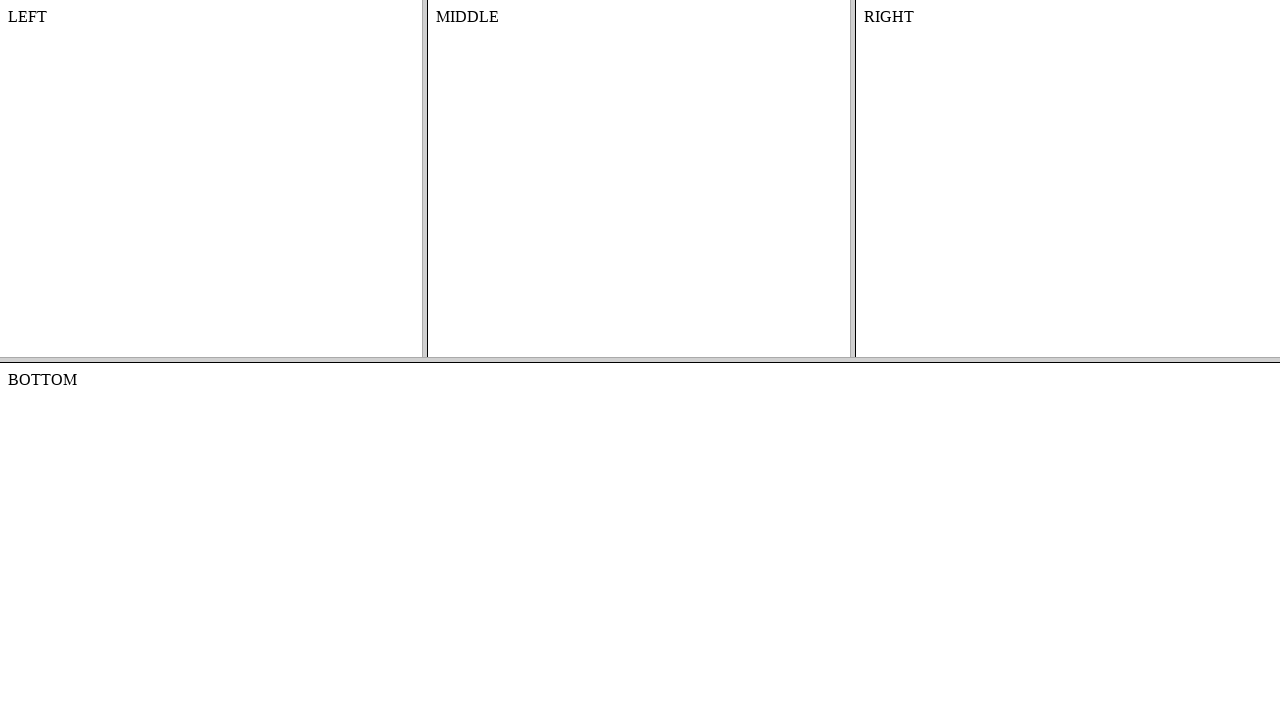

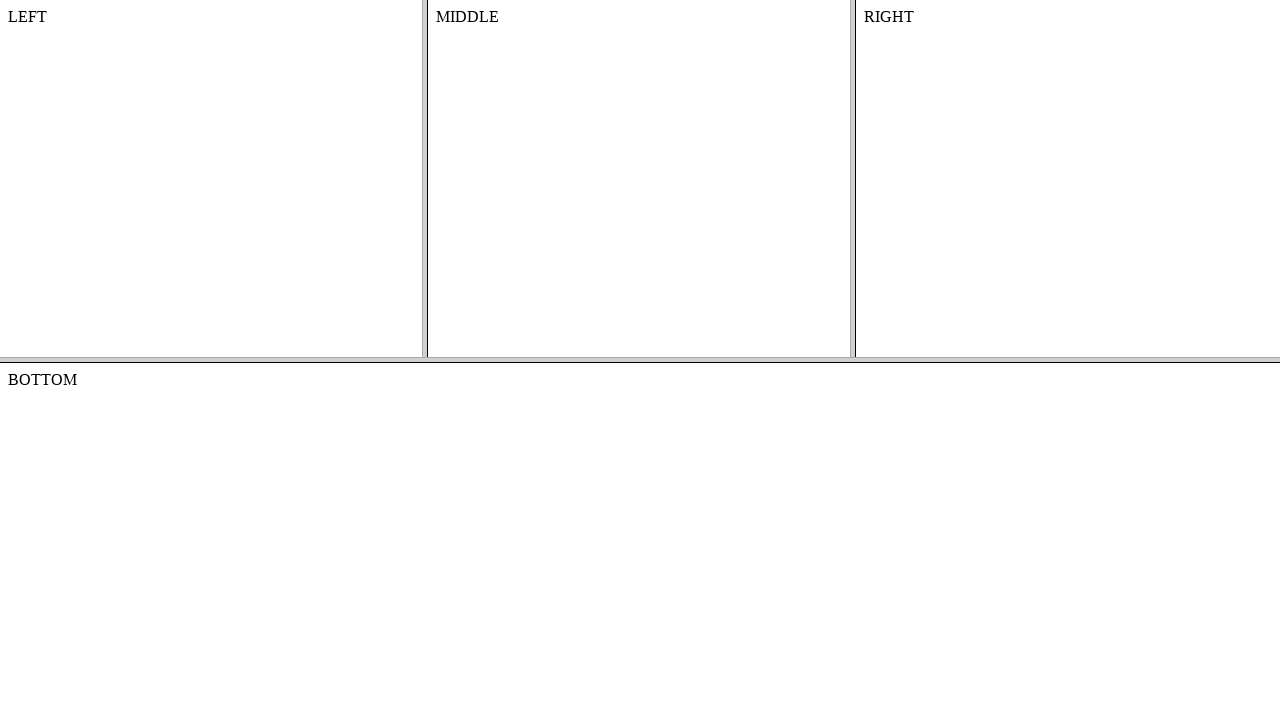